Tests Paytm sign-in modal by clicking the Sign In button and verifying the presence of "Open Paytm App" text within an iframe

Starting URL: https://paytm.com/

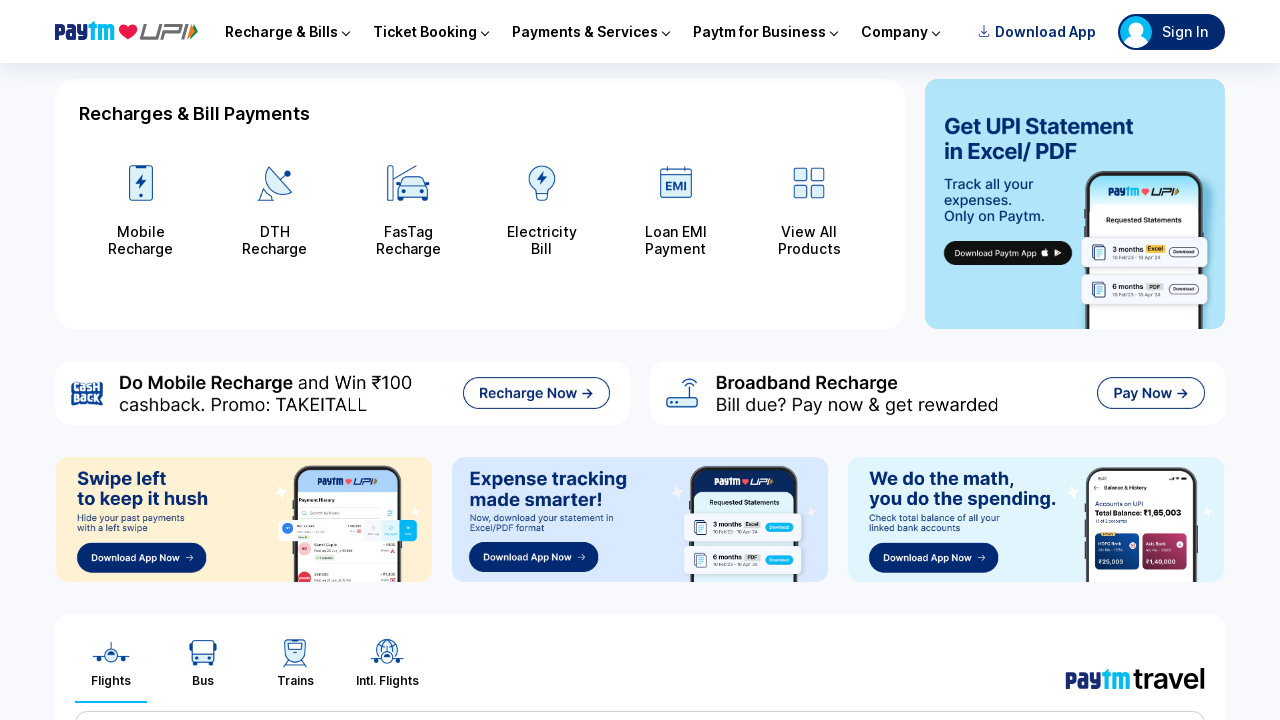

Clicked Sign In button to open Paytm sign-in modal at (1185, 32) on text='Sign In'
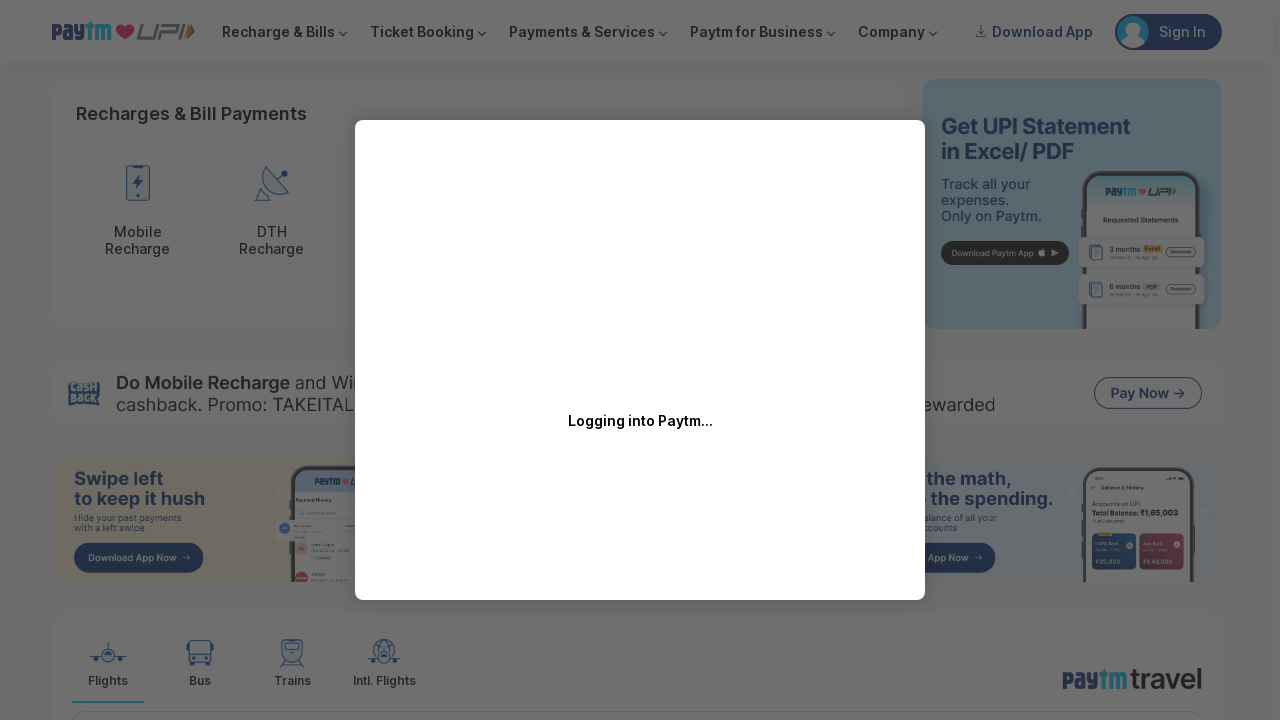

Waited 500ms for iframe to load
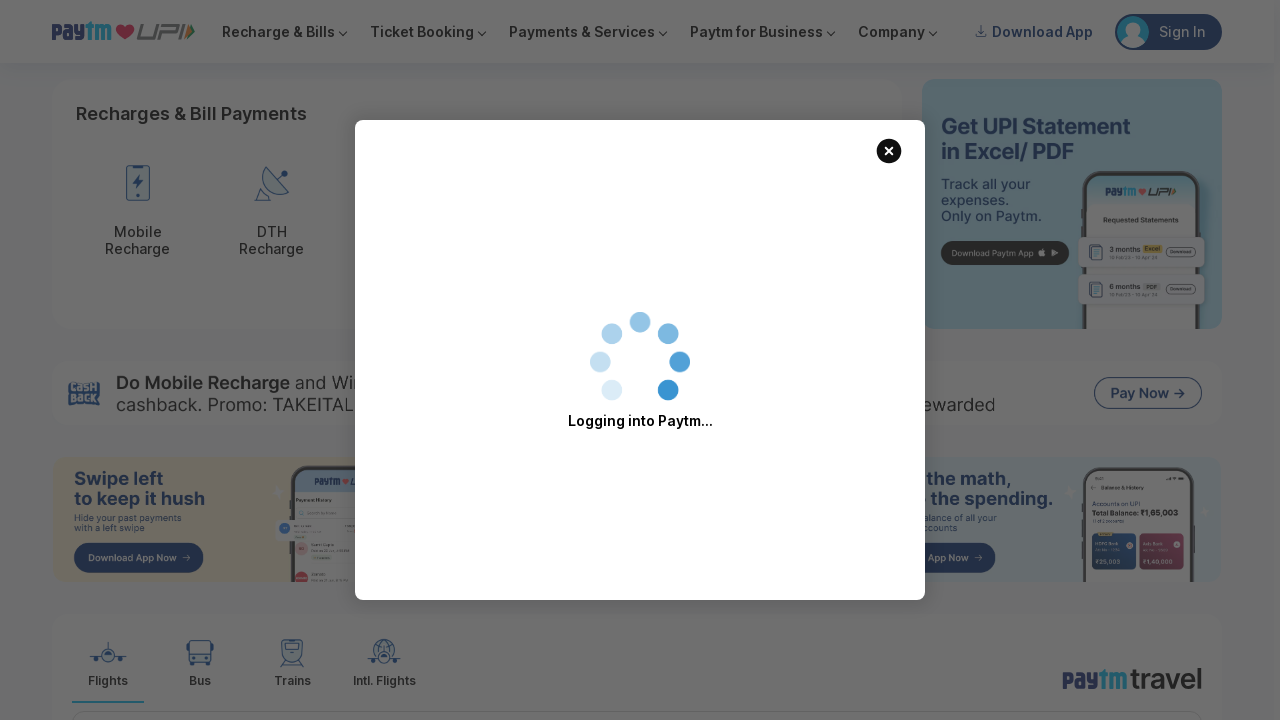

Retrieved all frames from the page
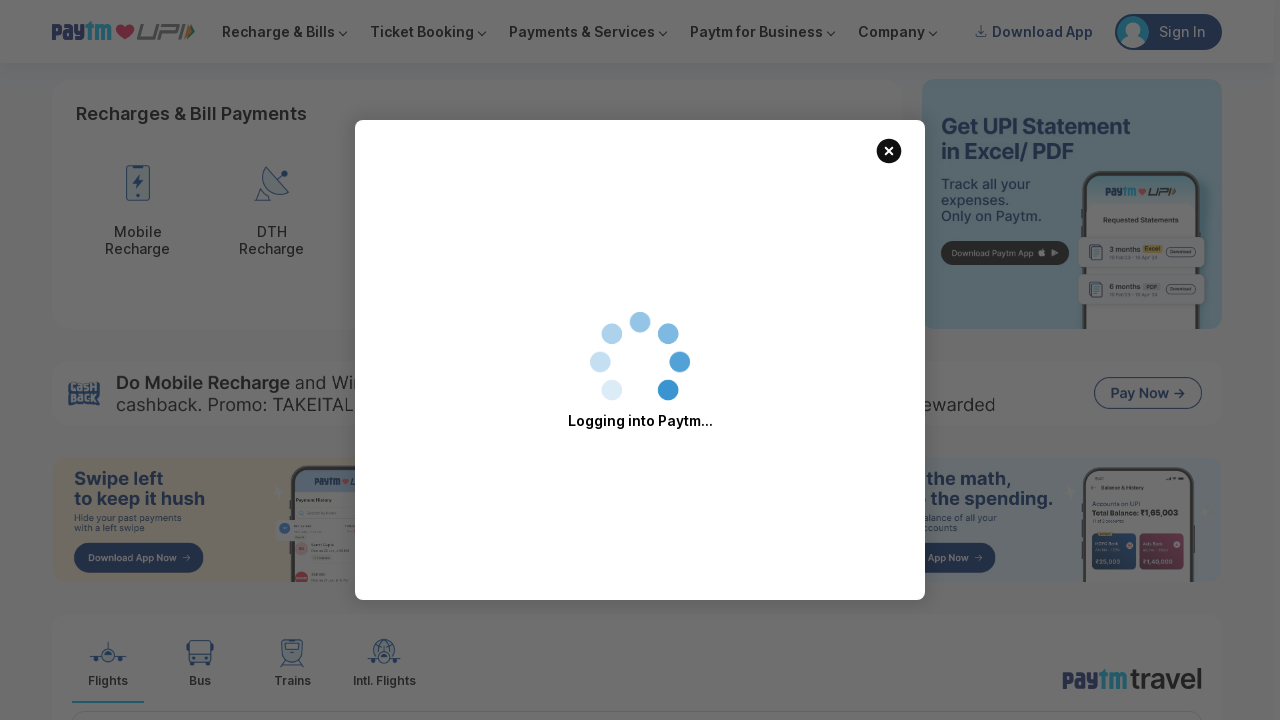

Element 'Open Paytm App' not found in any iframe
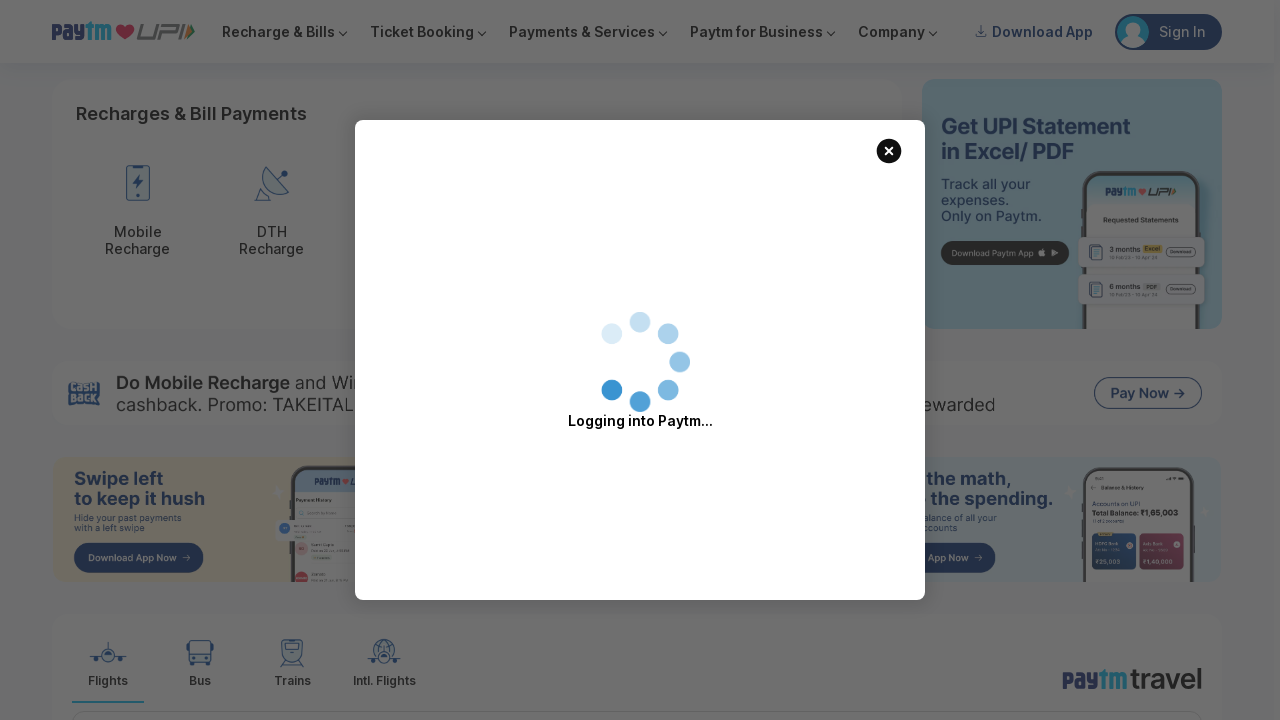

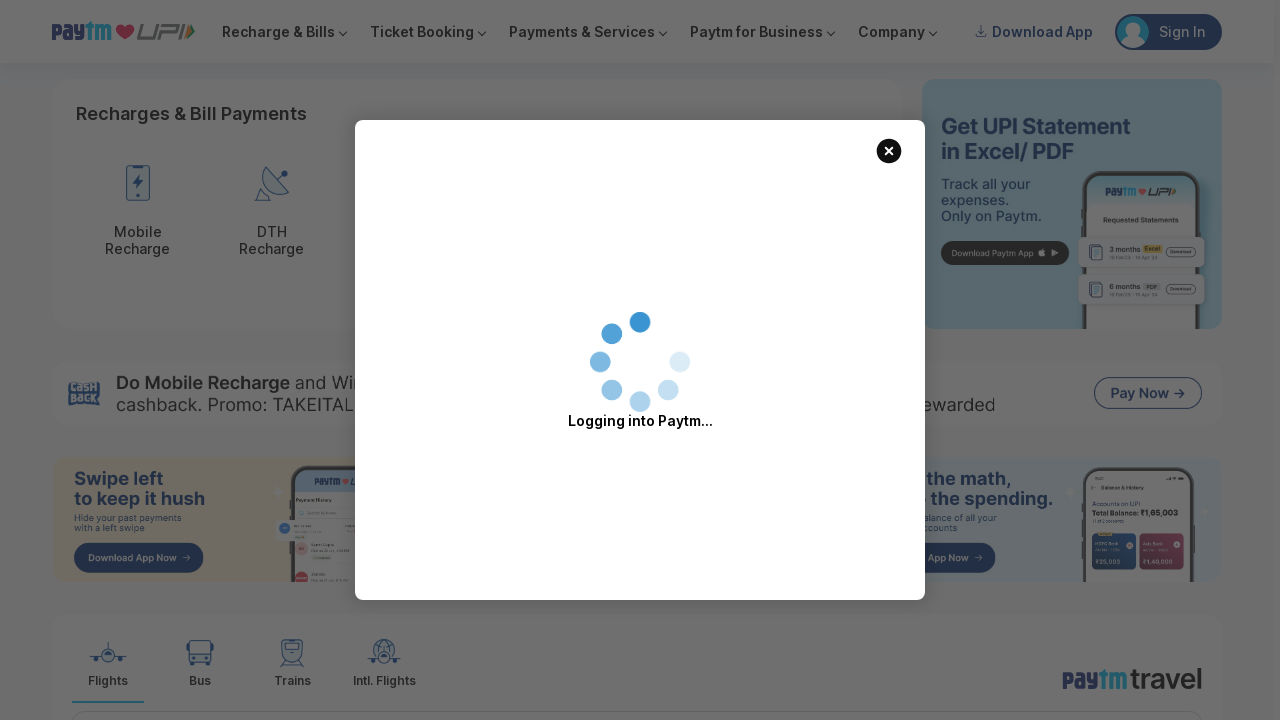